Performs mouse interaction events (right-click and double-click) on the "Create Account" link on Rediff homepage

Starting URL: https://www.rediff.com

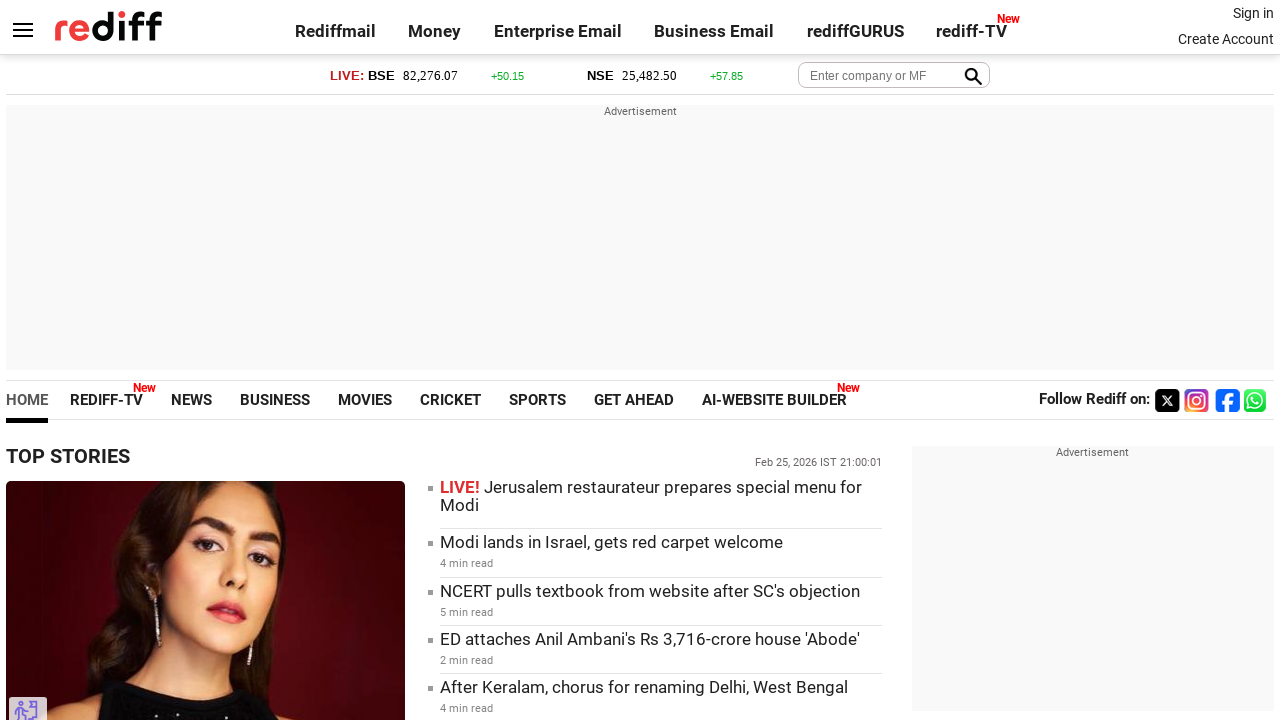

Located 'Create Account' link on Rediff homepage
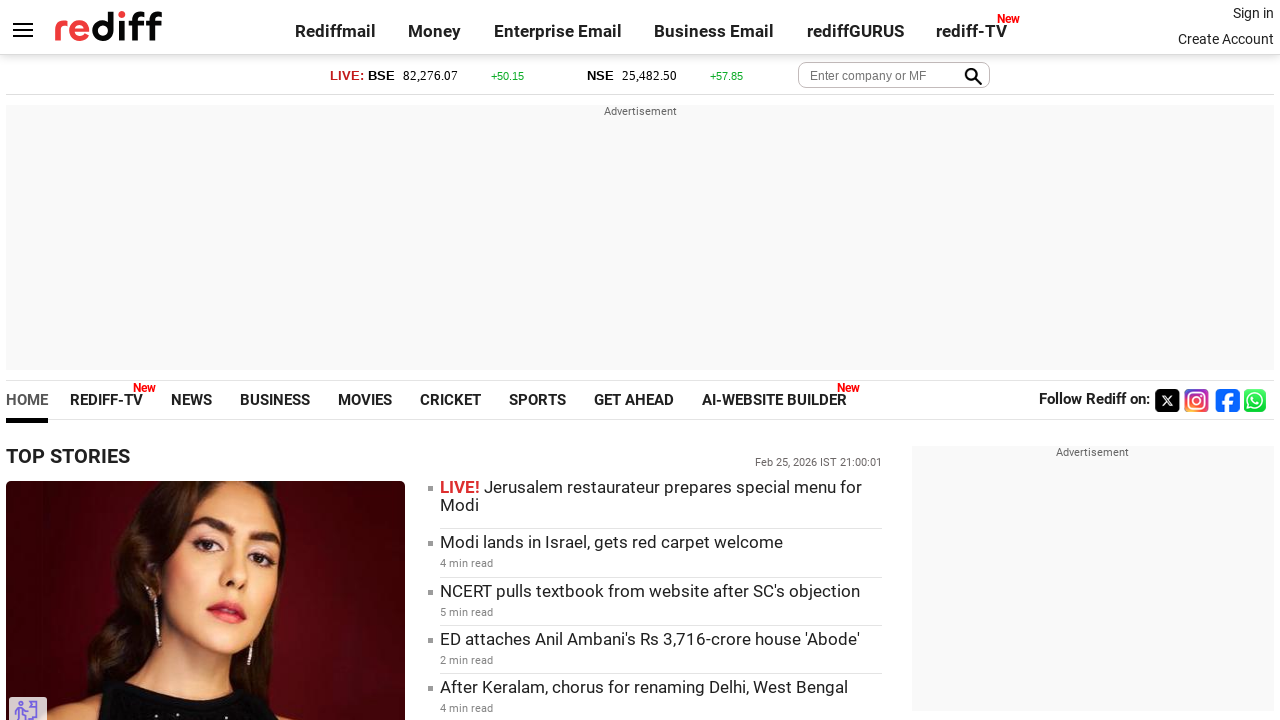

Right-clicked on 'Create Account' link at (1226, 39) on xpath=//a[text() = 'Create Account']
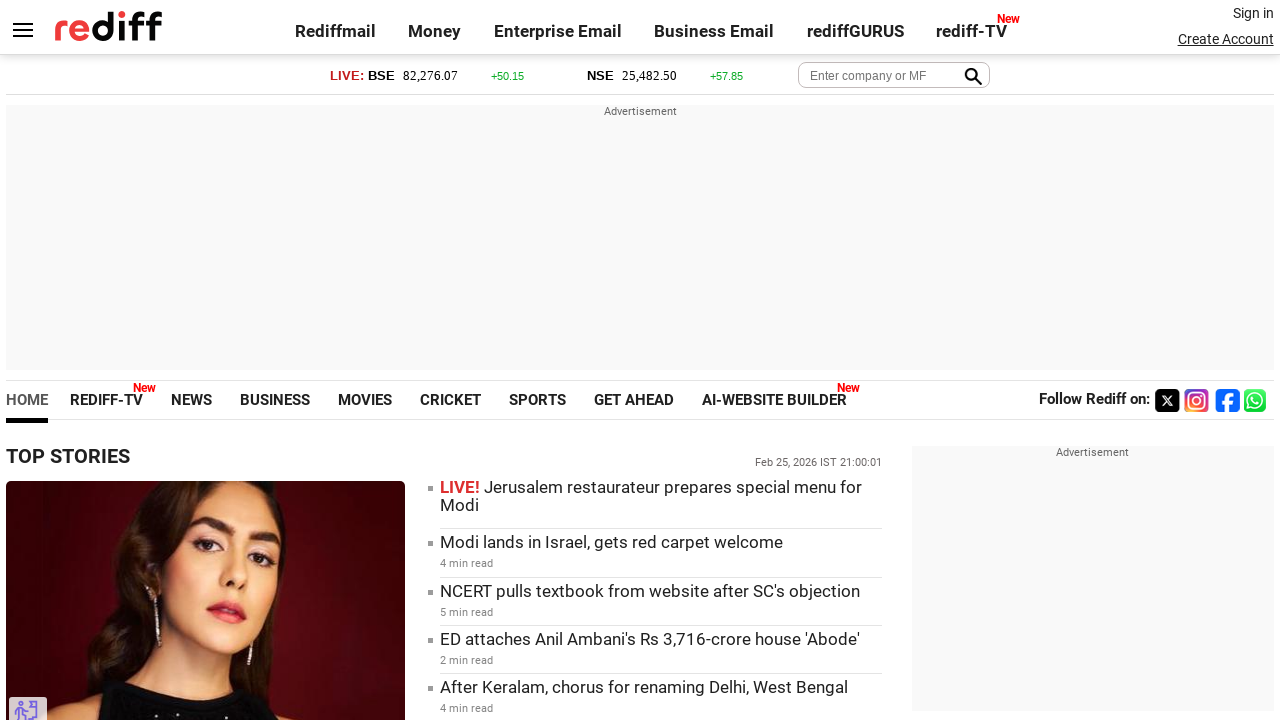

Double-clicked on 'Create Account' link at (1226, 39) on xpath=//a[text() = 'Create Account']
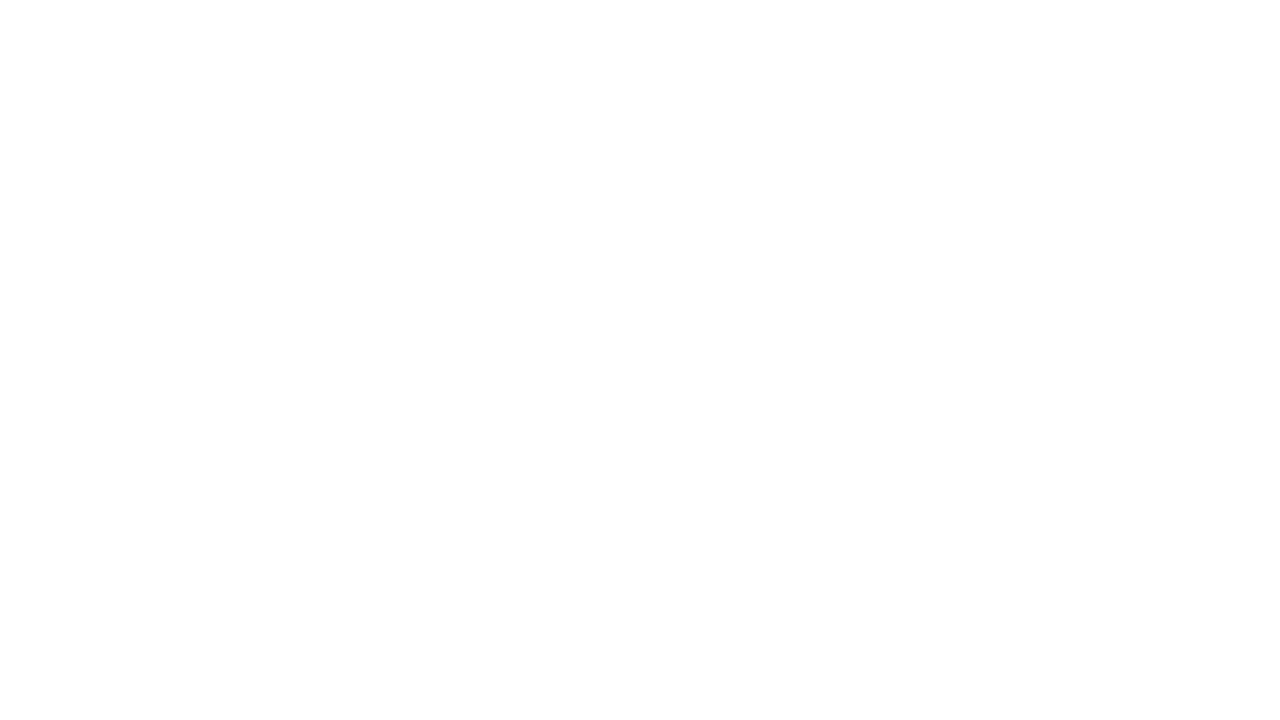

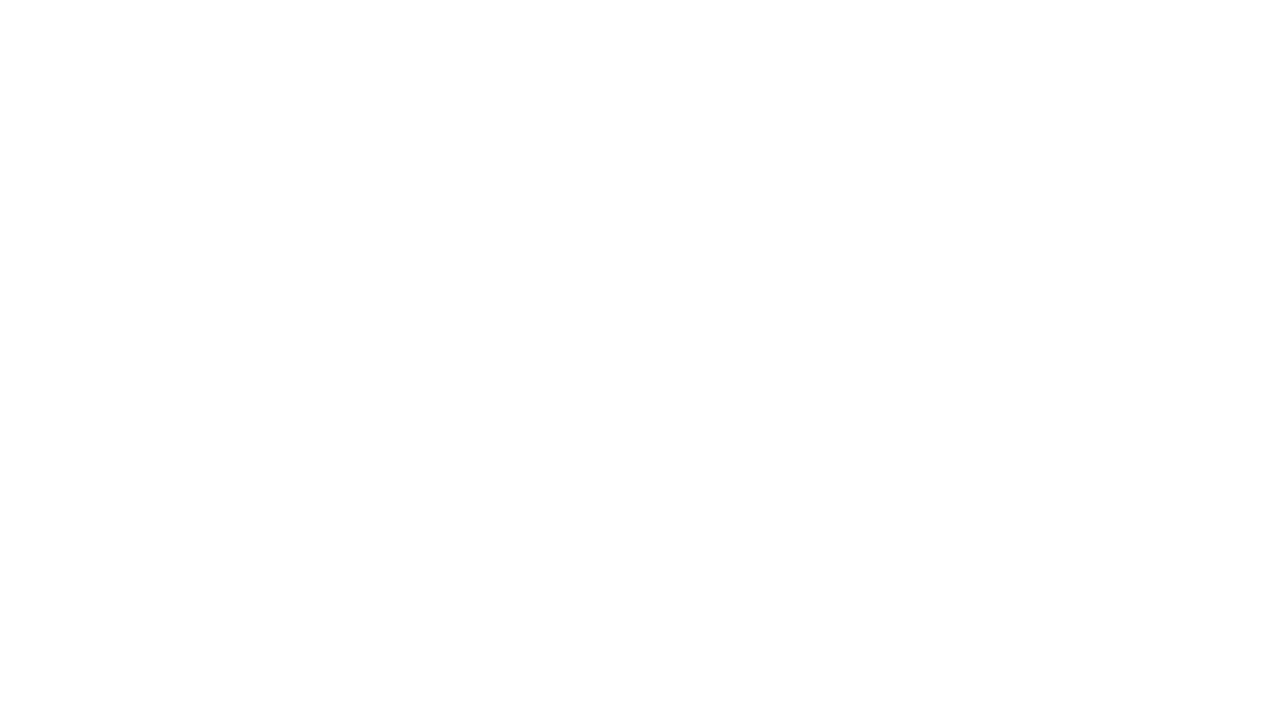